Tests the Python.org search functionality by searching for "pycon" and verifying results are found

Starting URL: http://www.python.org

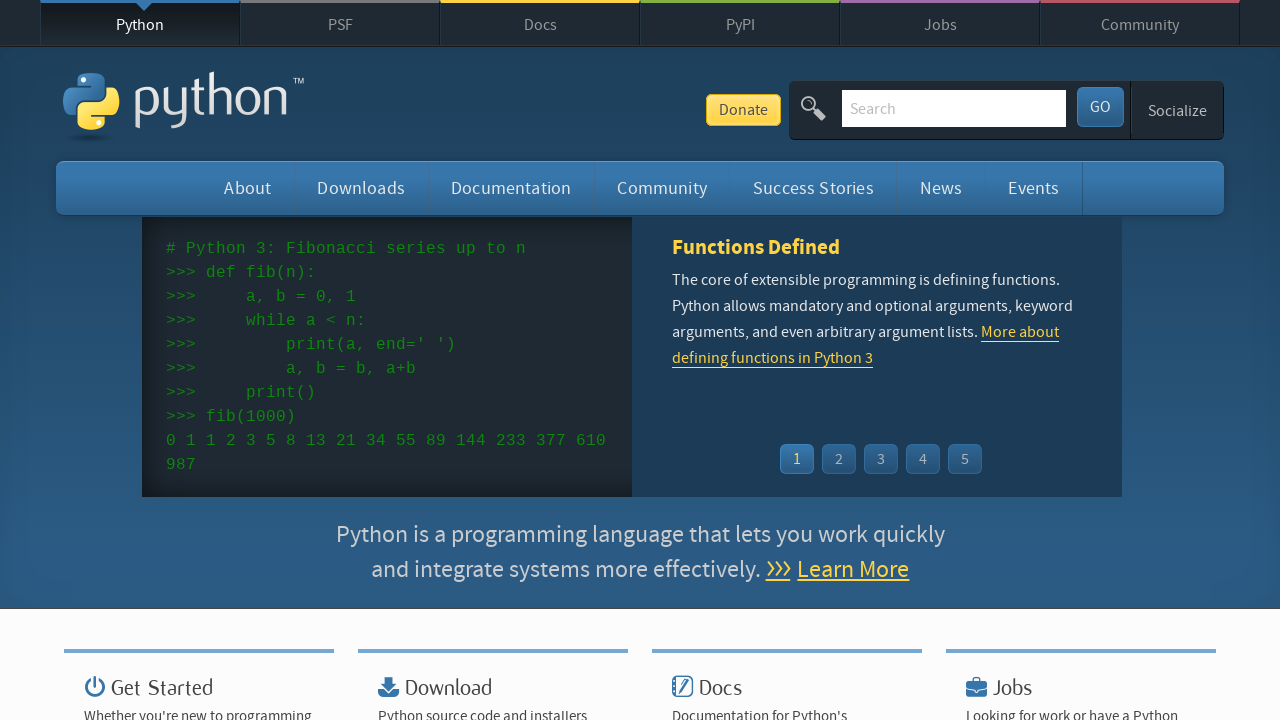

Verified page title contains 'Python'
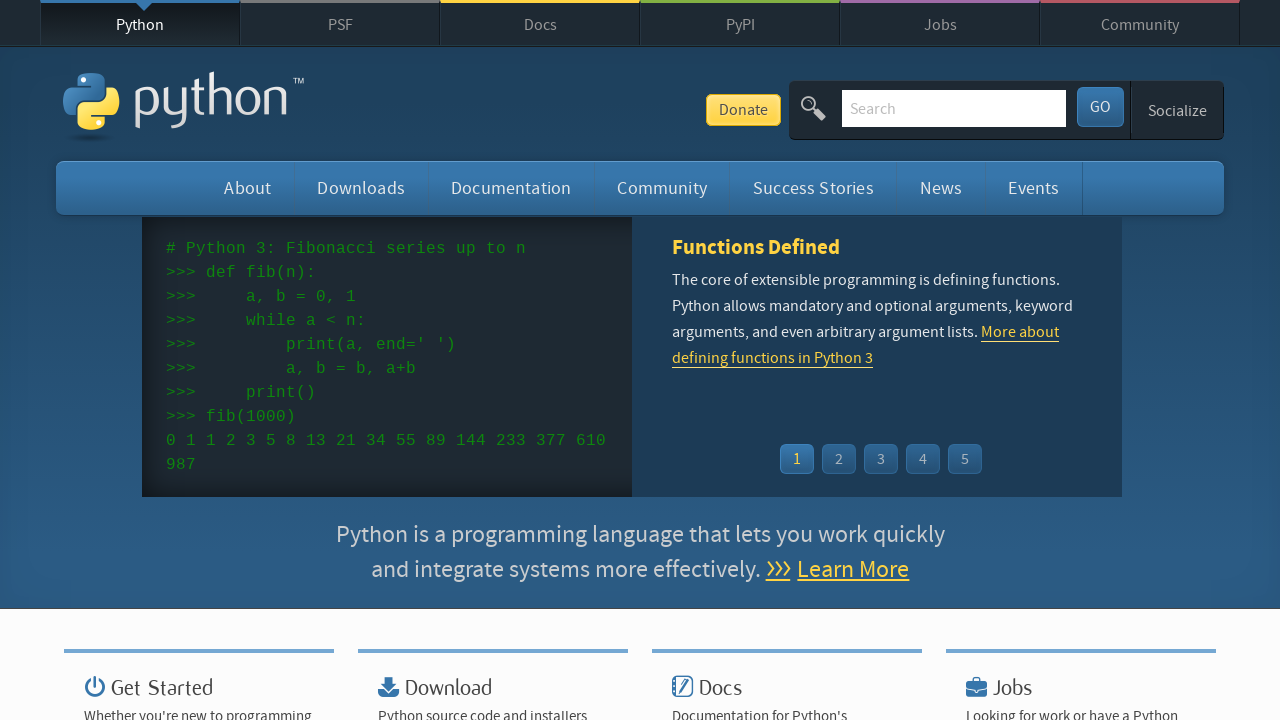

Filled search box with 'pycon' on input[name='q']
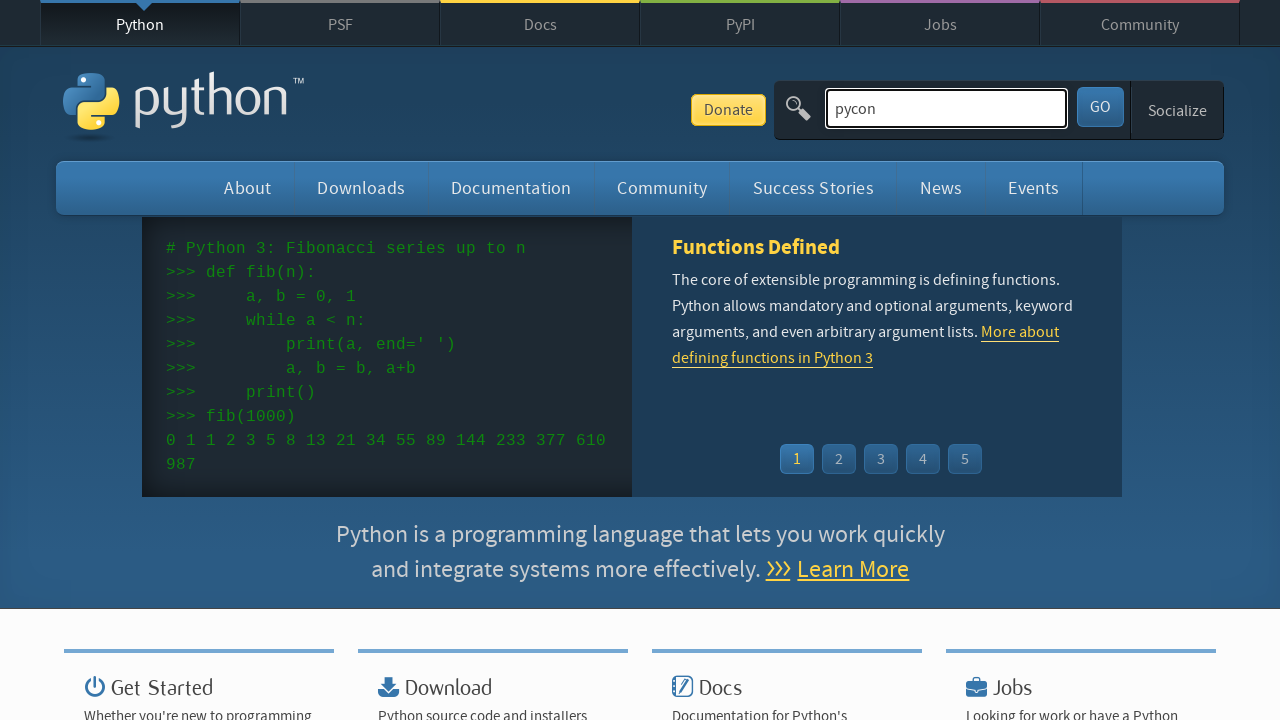

Pressed Enter to submit search query on input[name='q']
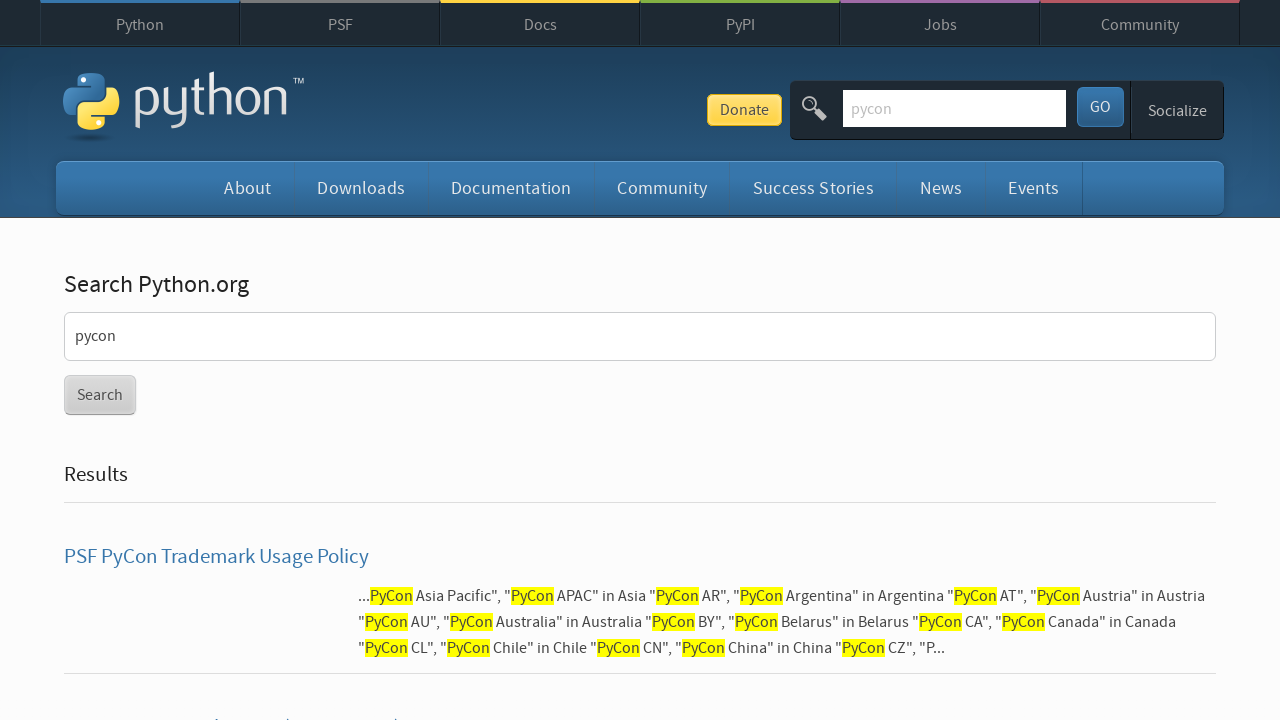

Waited for network idle to complete
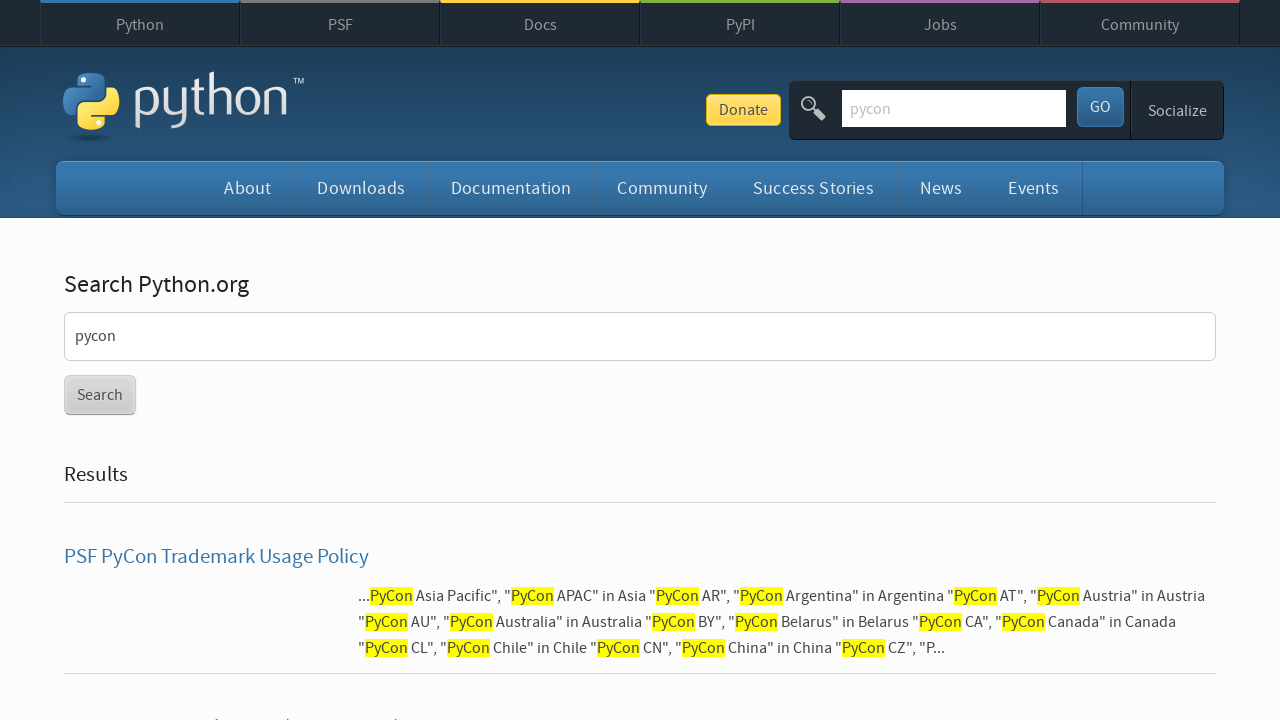

Verified search results were found for 'pycon'
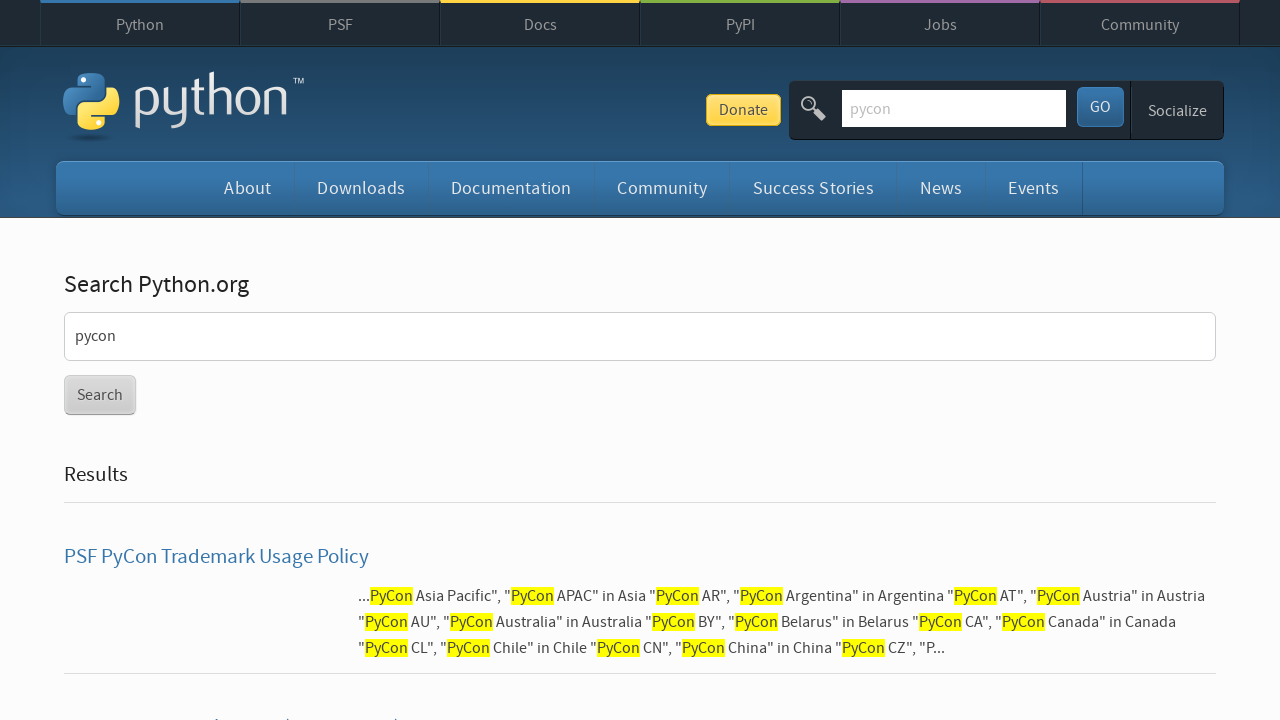

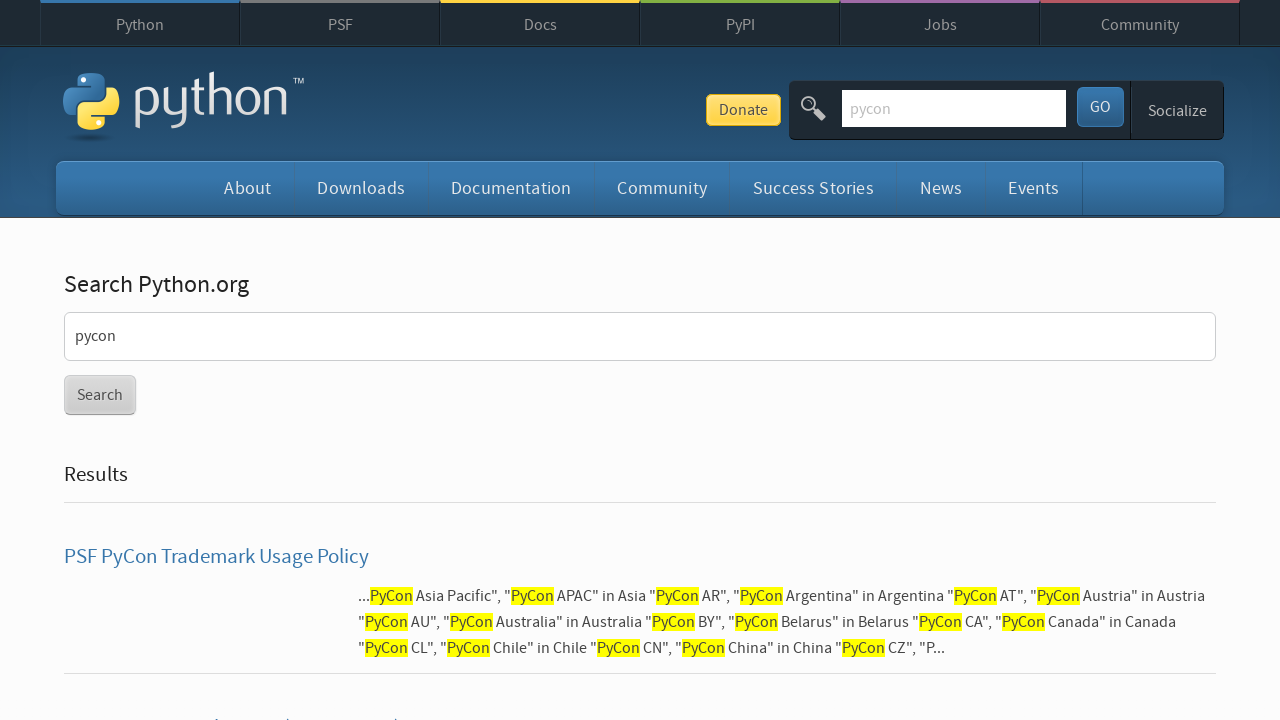